Tests autocomplete dropdown functionality by typing partial text, waiting for suggestions to appear, and selecting a specific country from the dropdown list

Starting URL: https://rahulshettyacademy.com/dropdownsPractise/

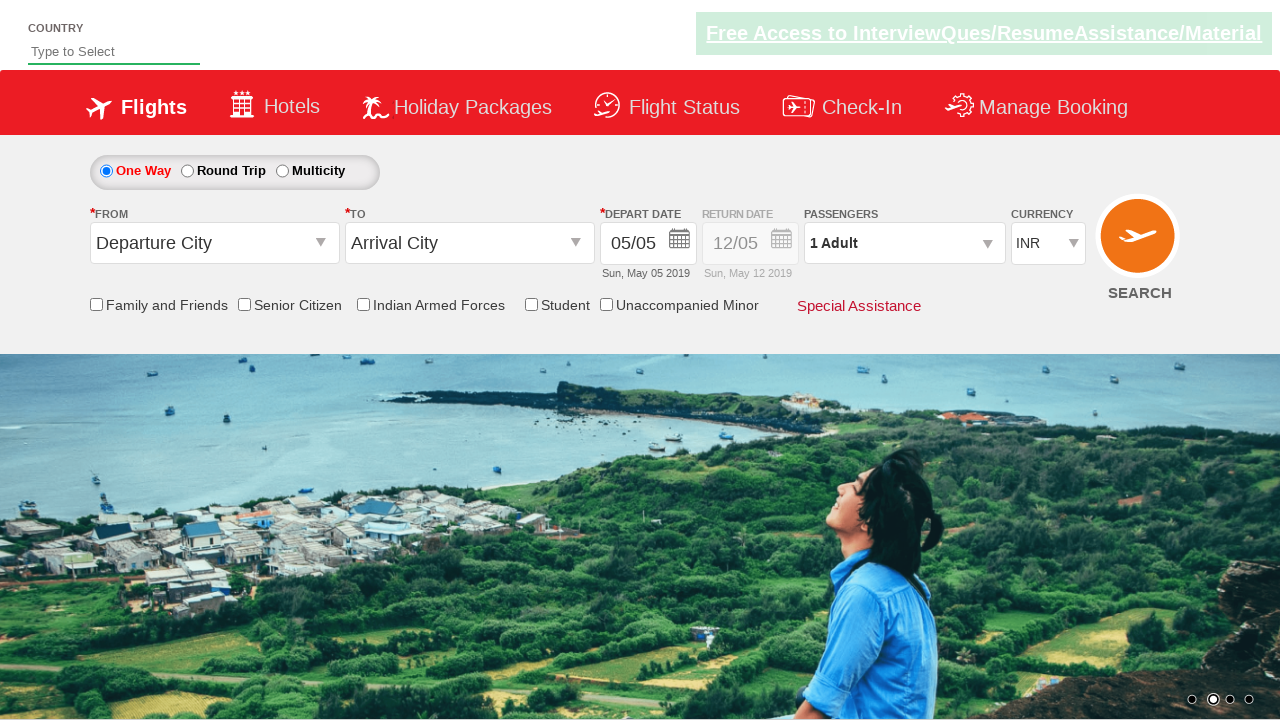

Filled autocomplete field with 'Ind' on #autosuggest
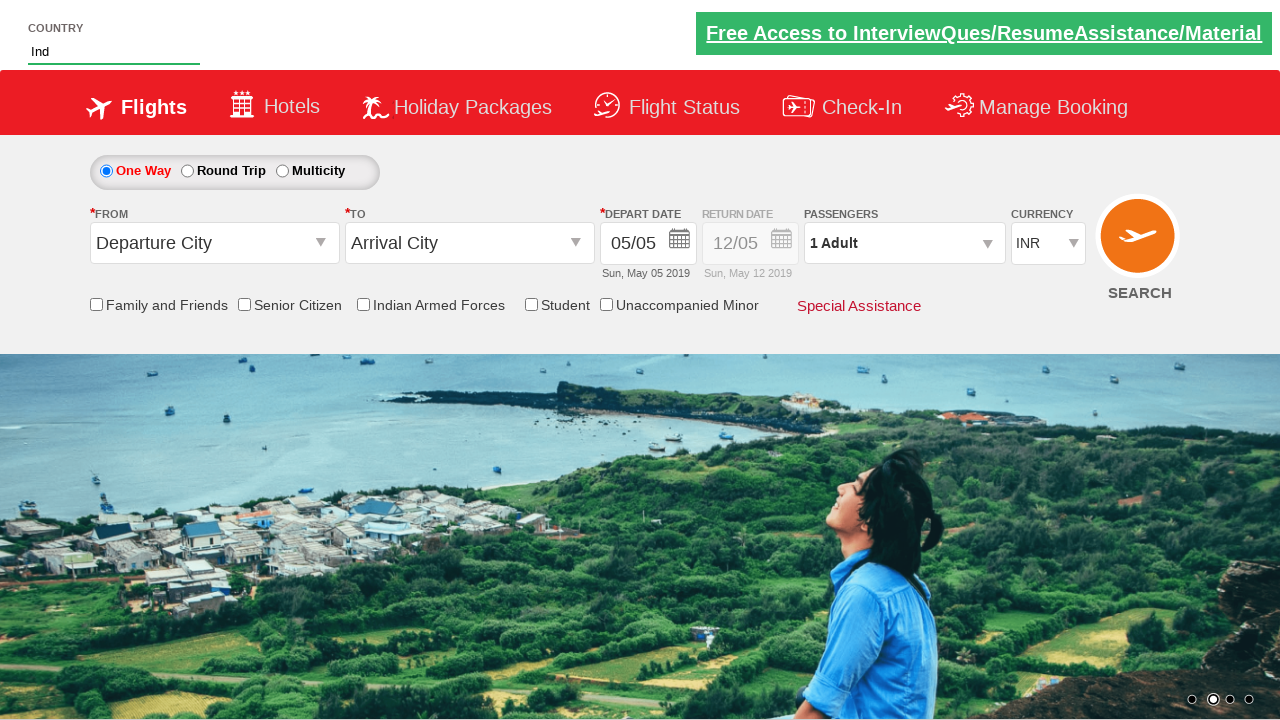

Autocomplete dropdown suggestions appeared
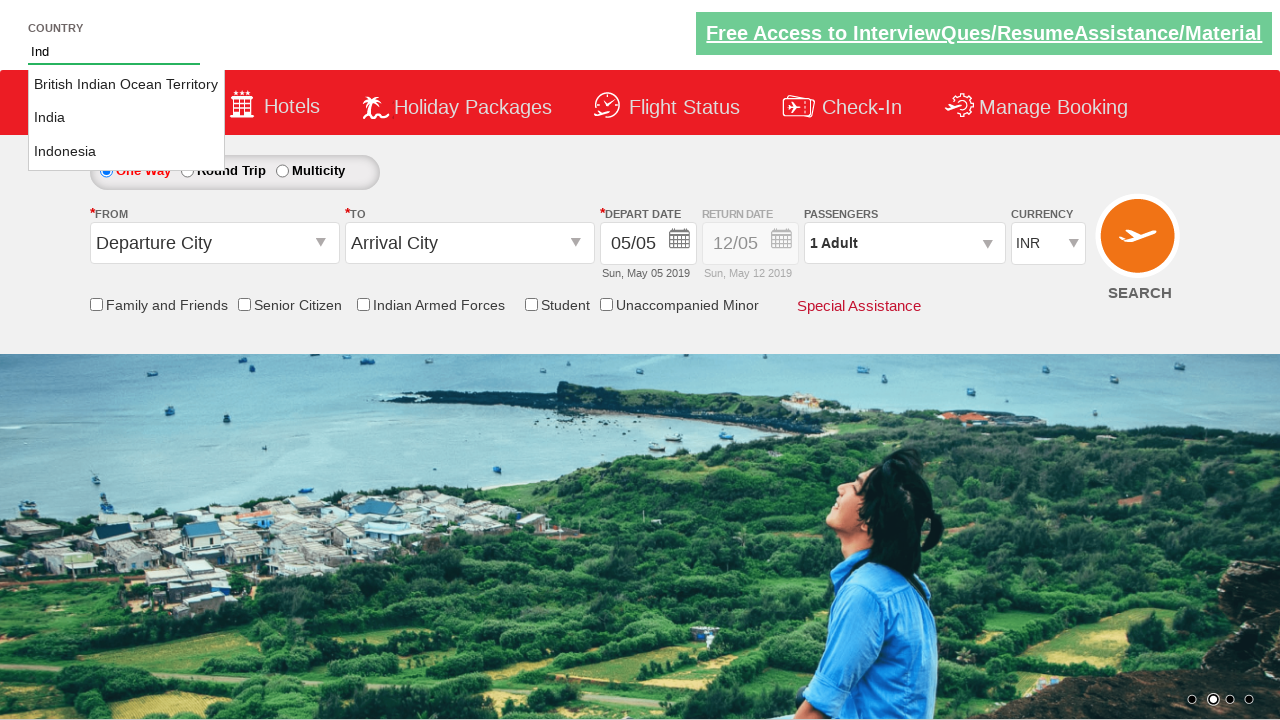

Retrieved all country suggestions from dropdown
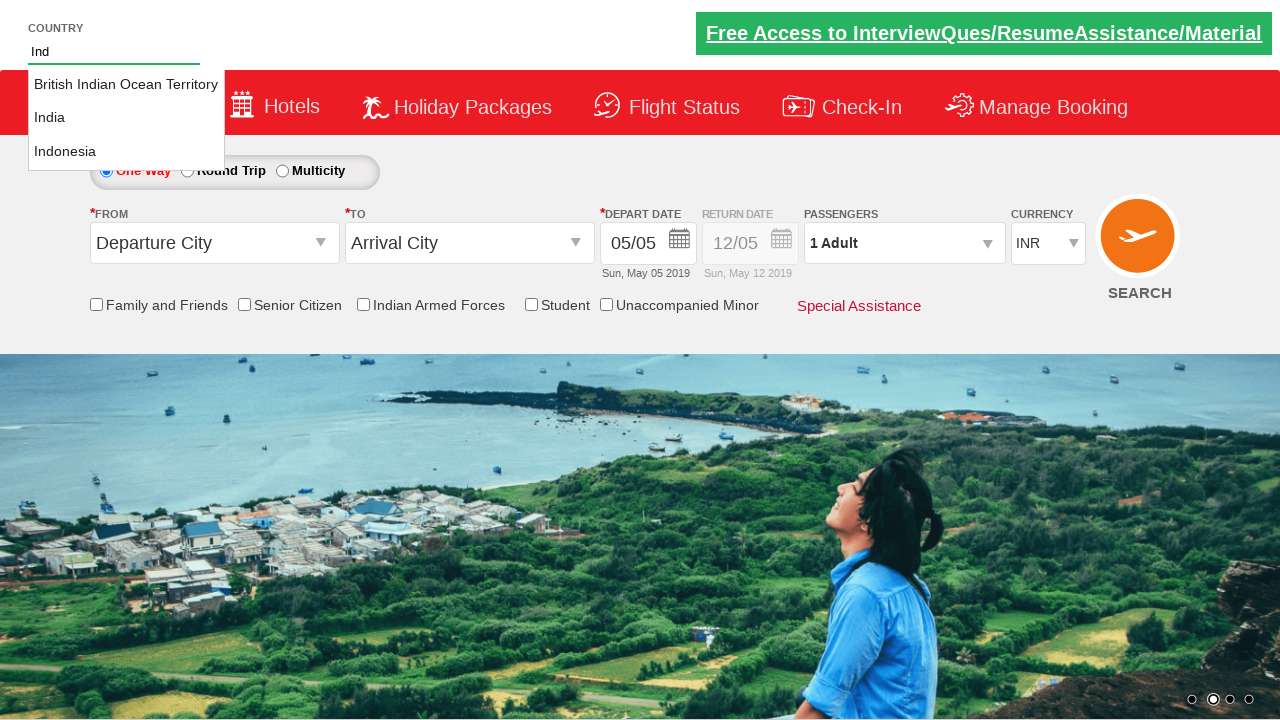

Selected 'India' from the autocomplete dropdown at (126, 118) on li.ui-menu-item >> nth=1
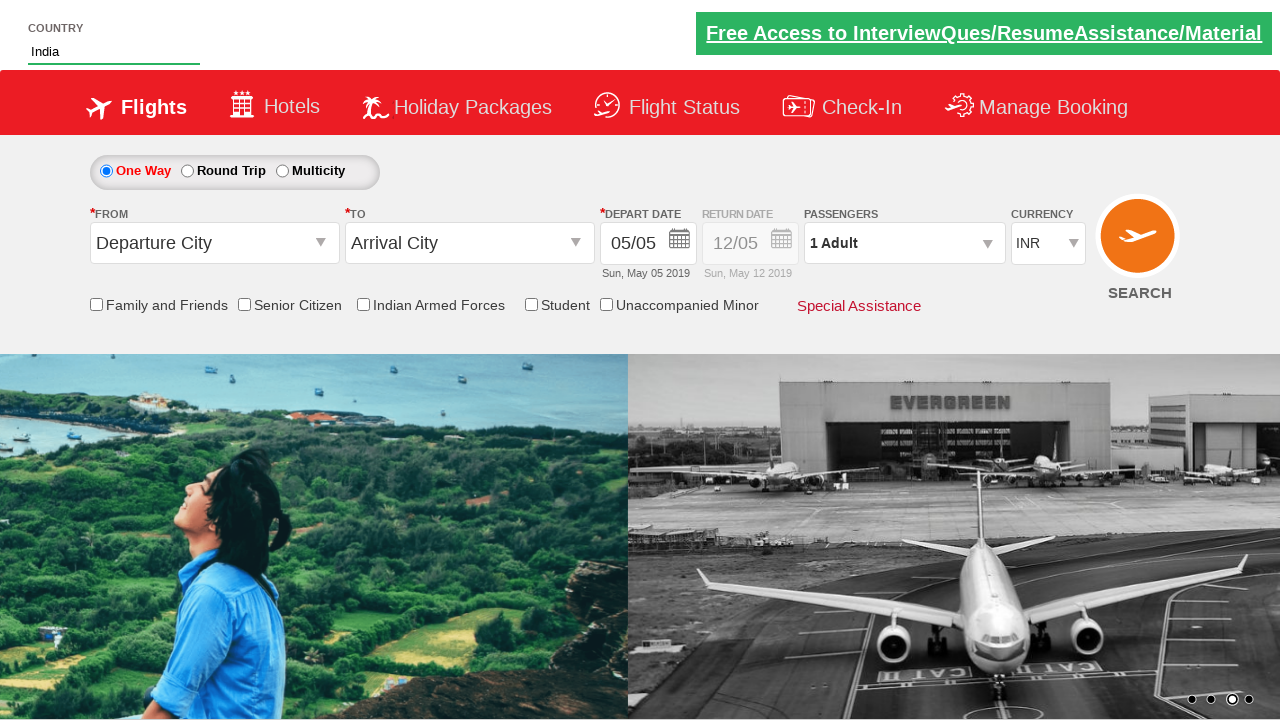

Verified that 'India' was successfully selected in the autocomplete field
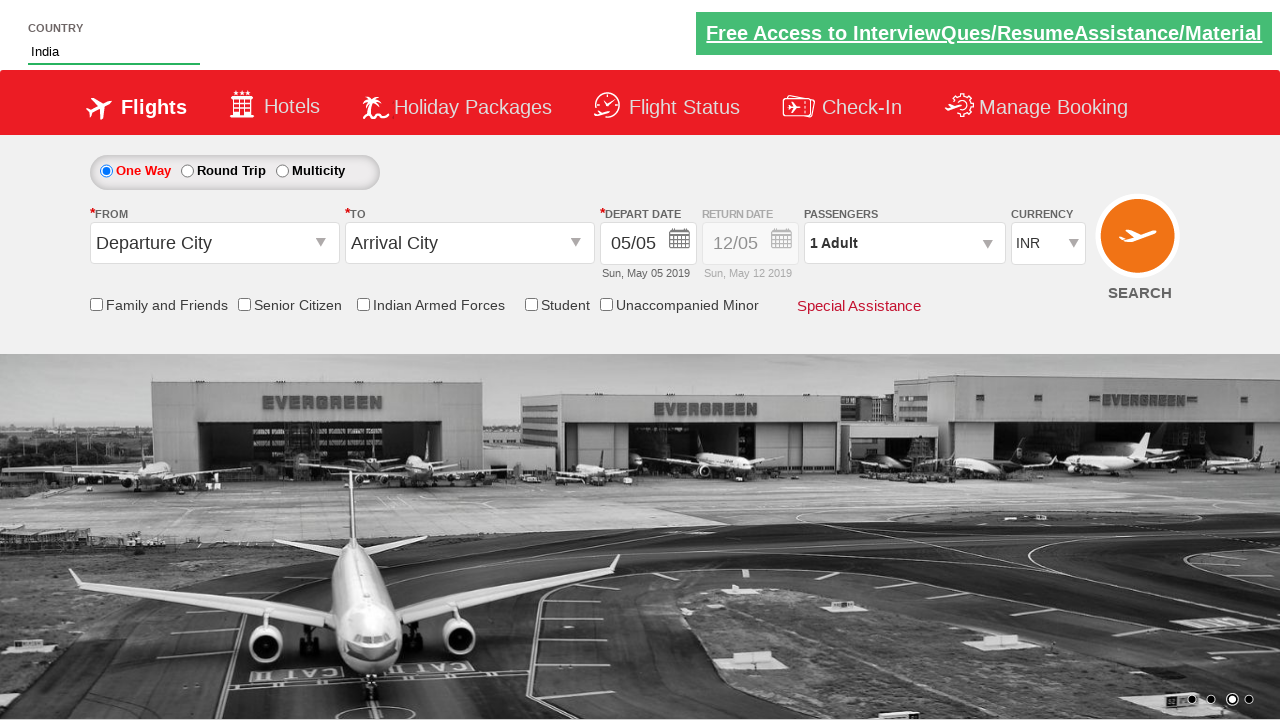

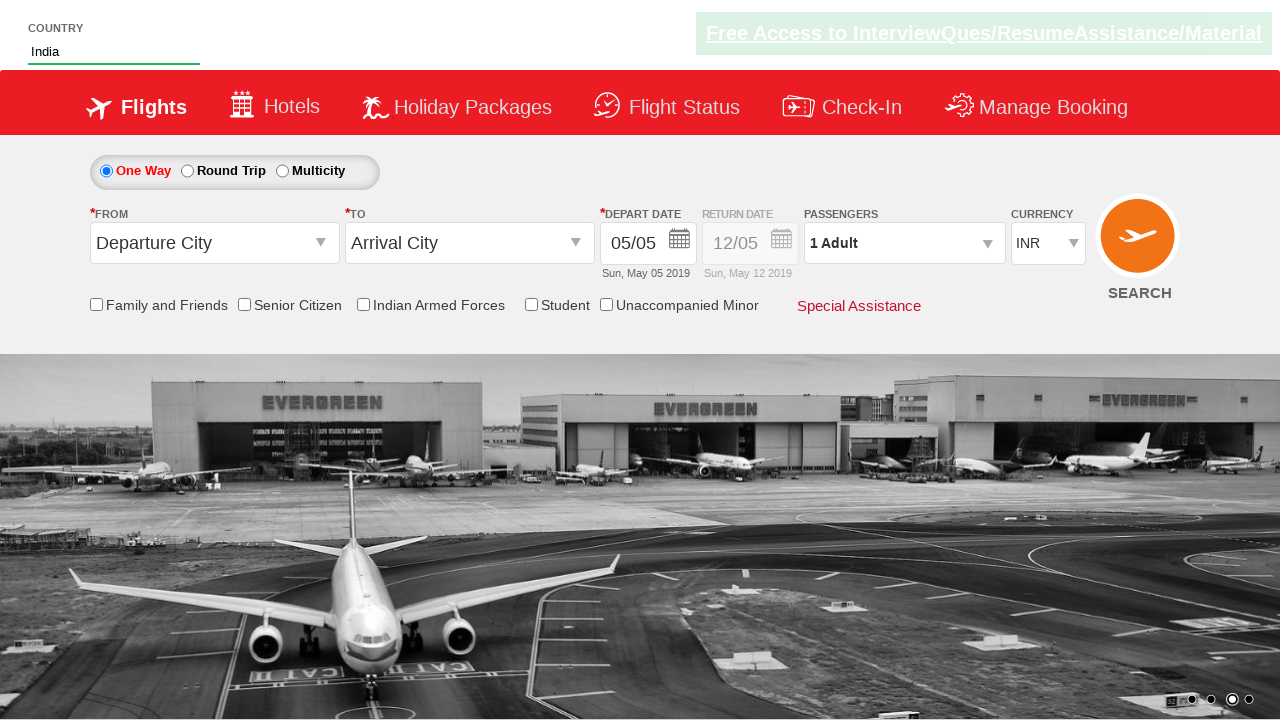